Navigates to the practice page and sets the browser viewport size to 1900x1080

Starting URL: https://practice.cydeo.com/

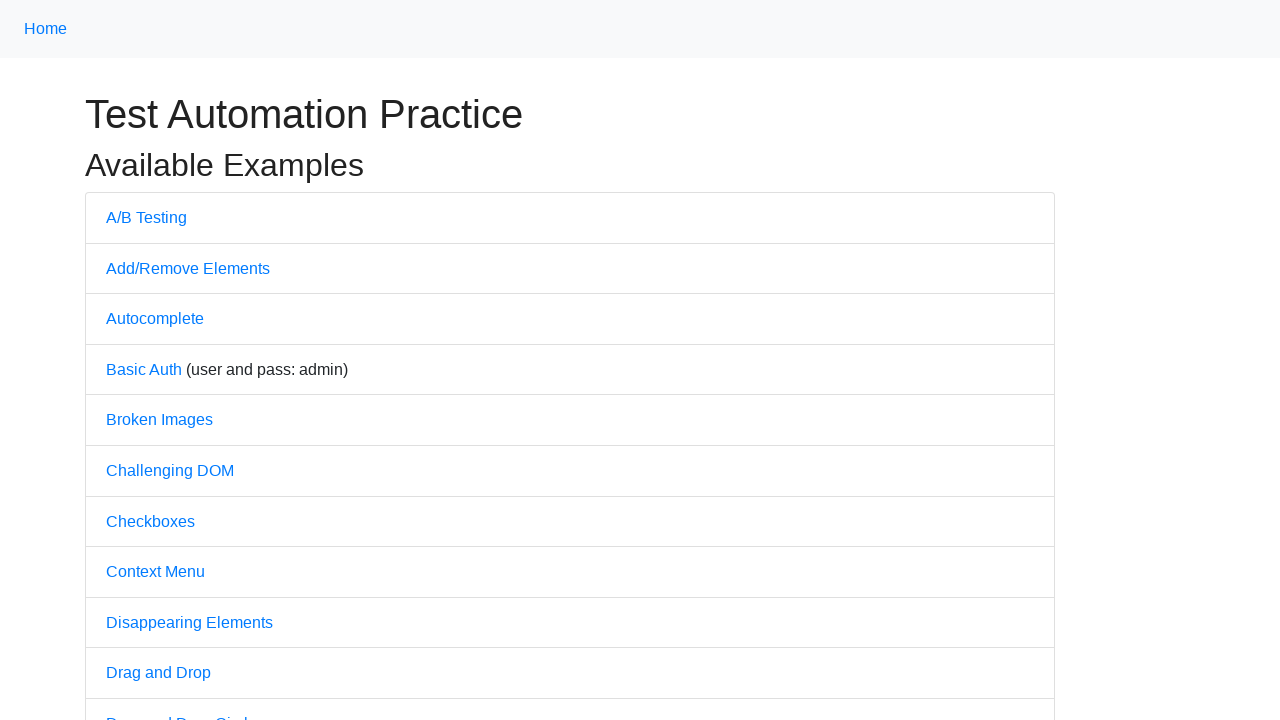

Navigated to practice page at https://practice.cydeo.com/
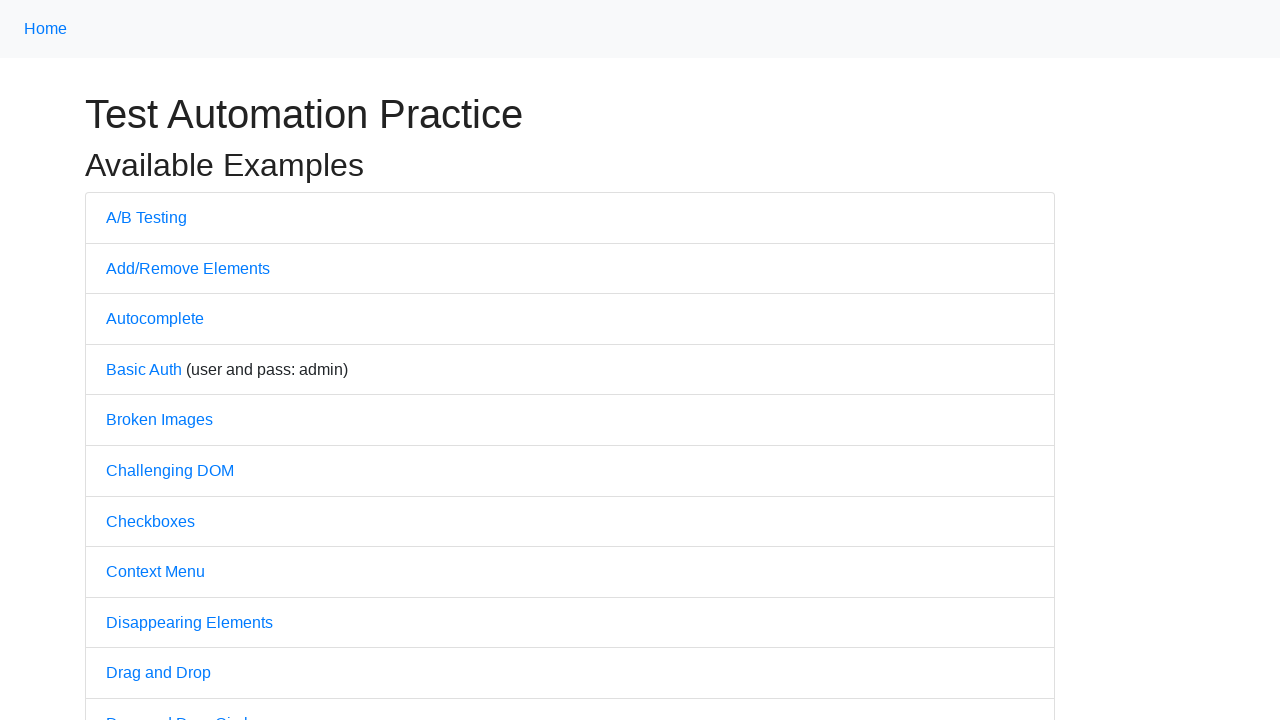

Set browser viewport size to 1900x1080
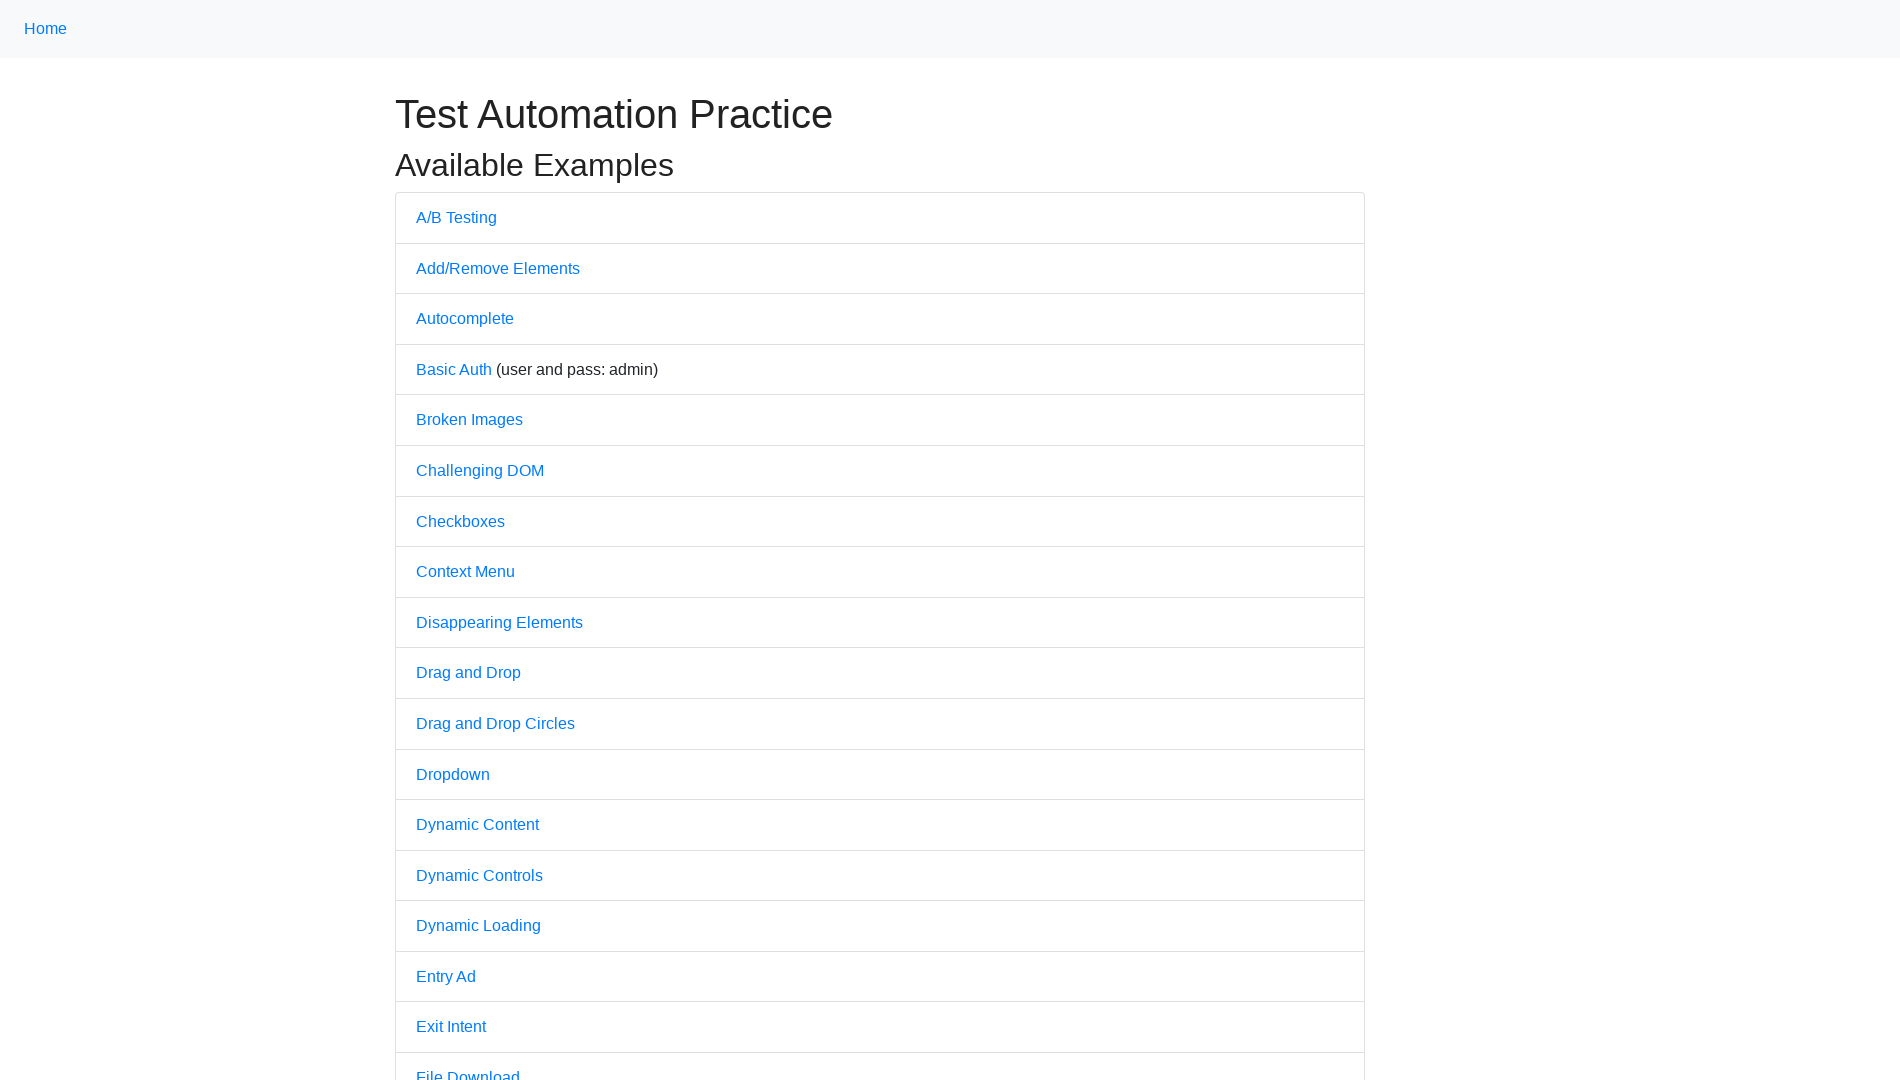

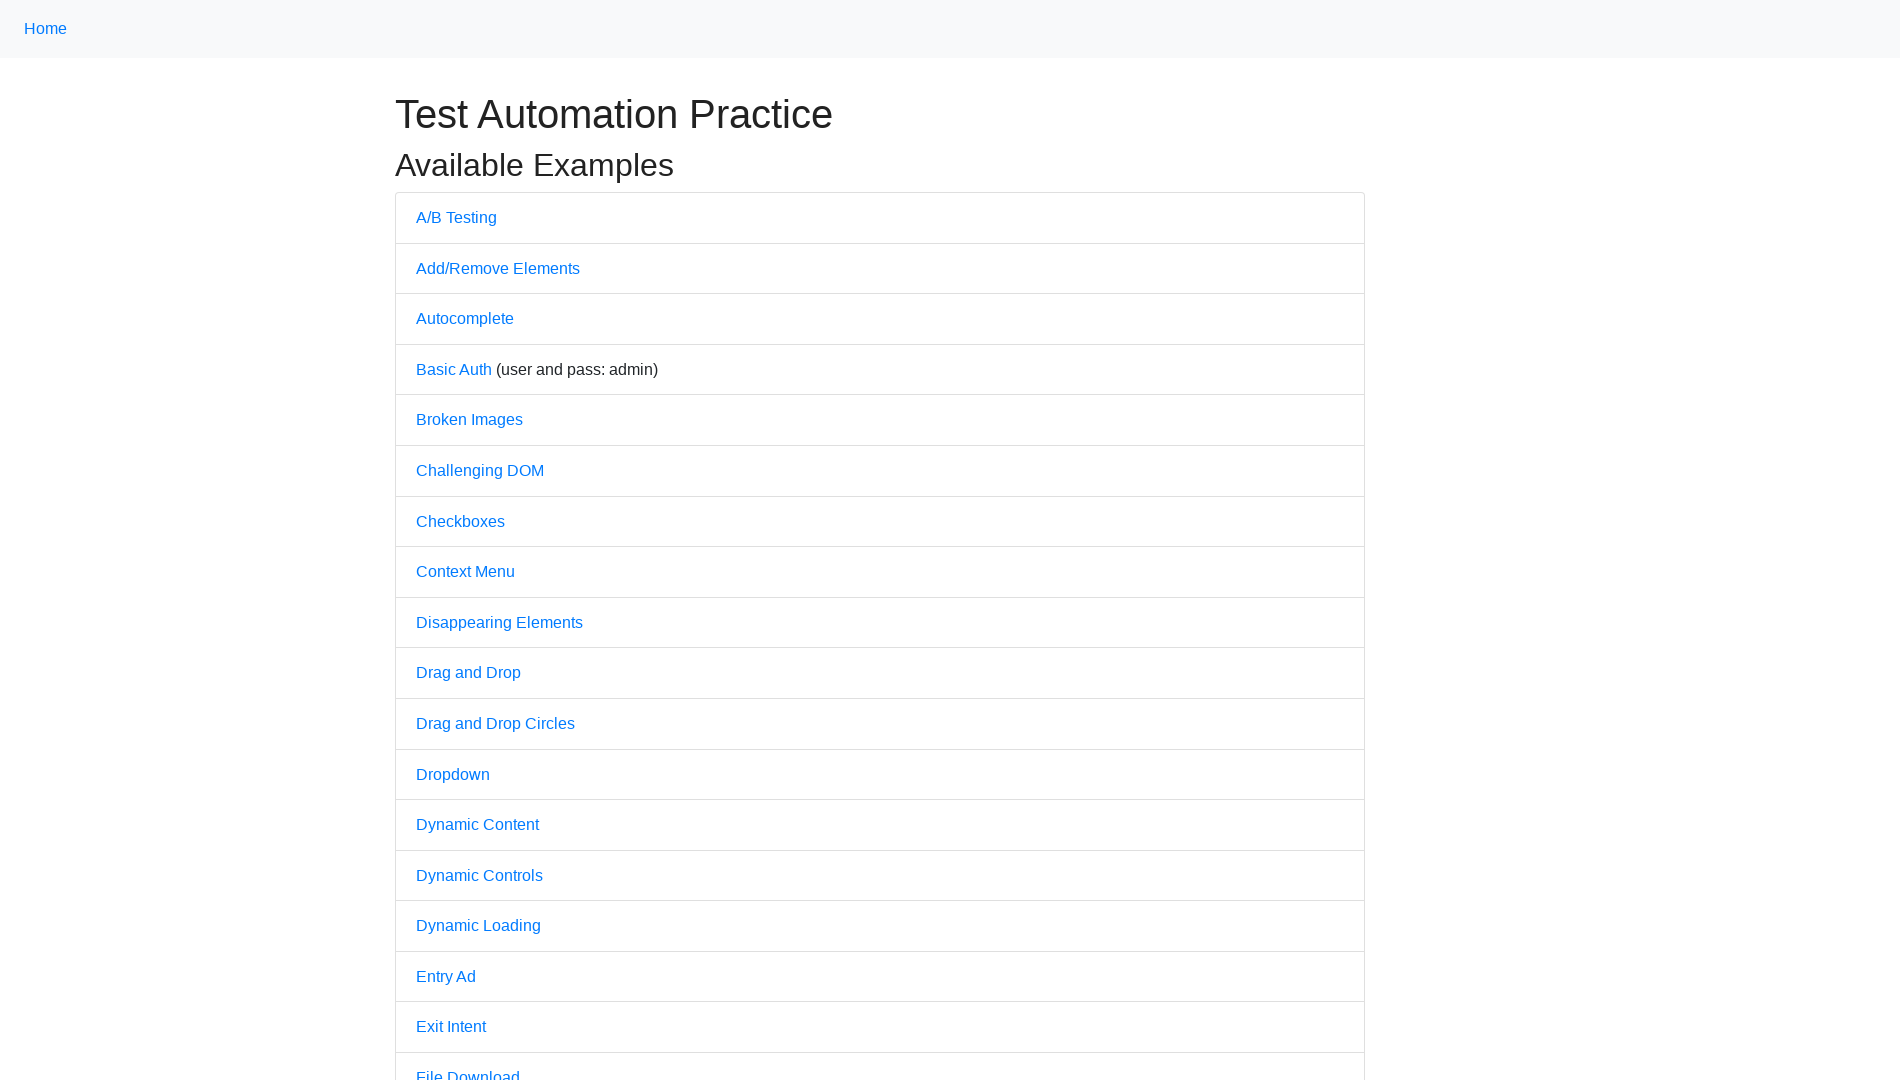